Tests hide/show functionality by clicking the hide button to hide a text field

Starting URL: https://codenboxautomationlab.com/practice/

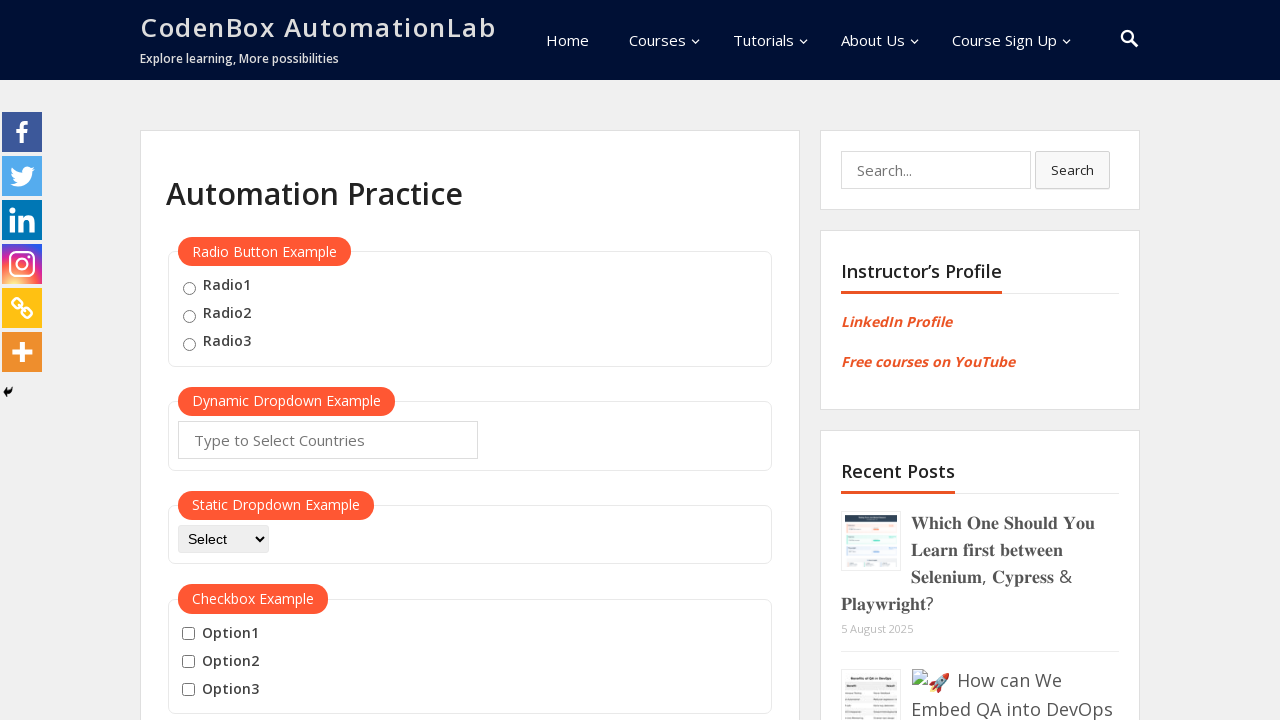

Clicked hide button to hide the text field at (208, 360) on #hide-textbox
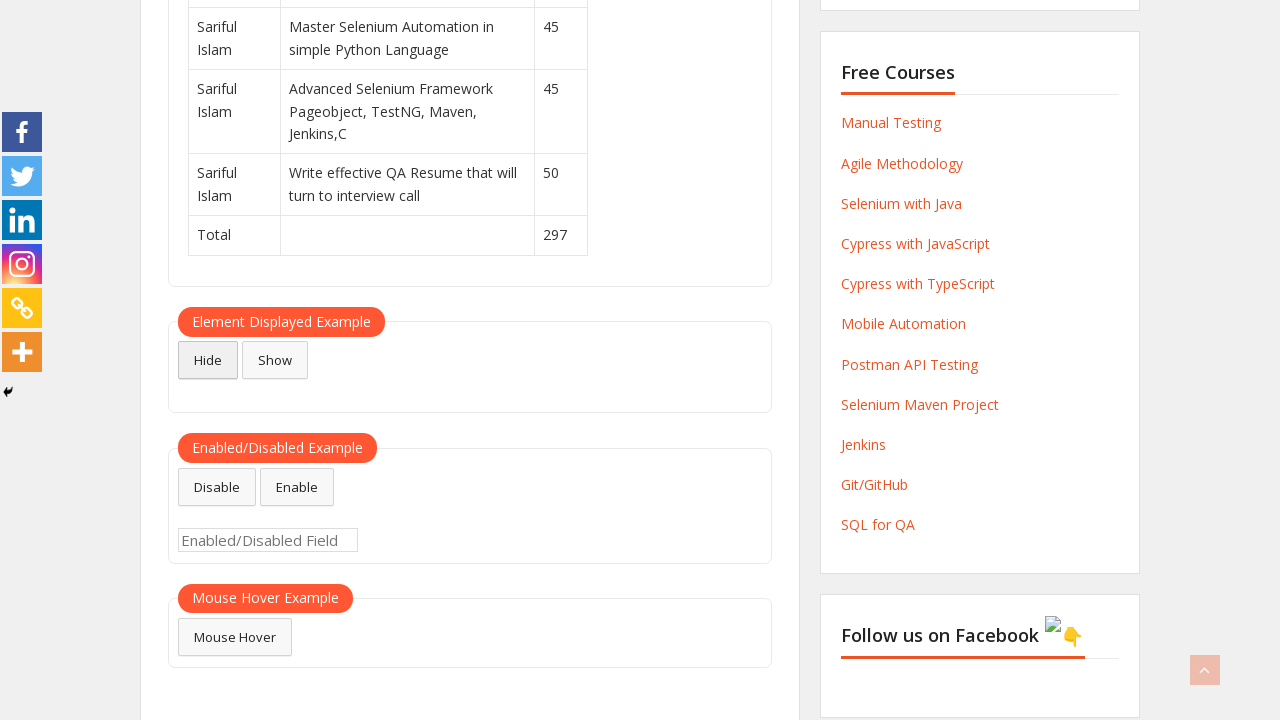

Waited 2 seconds to observe the hide effect
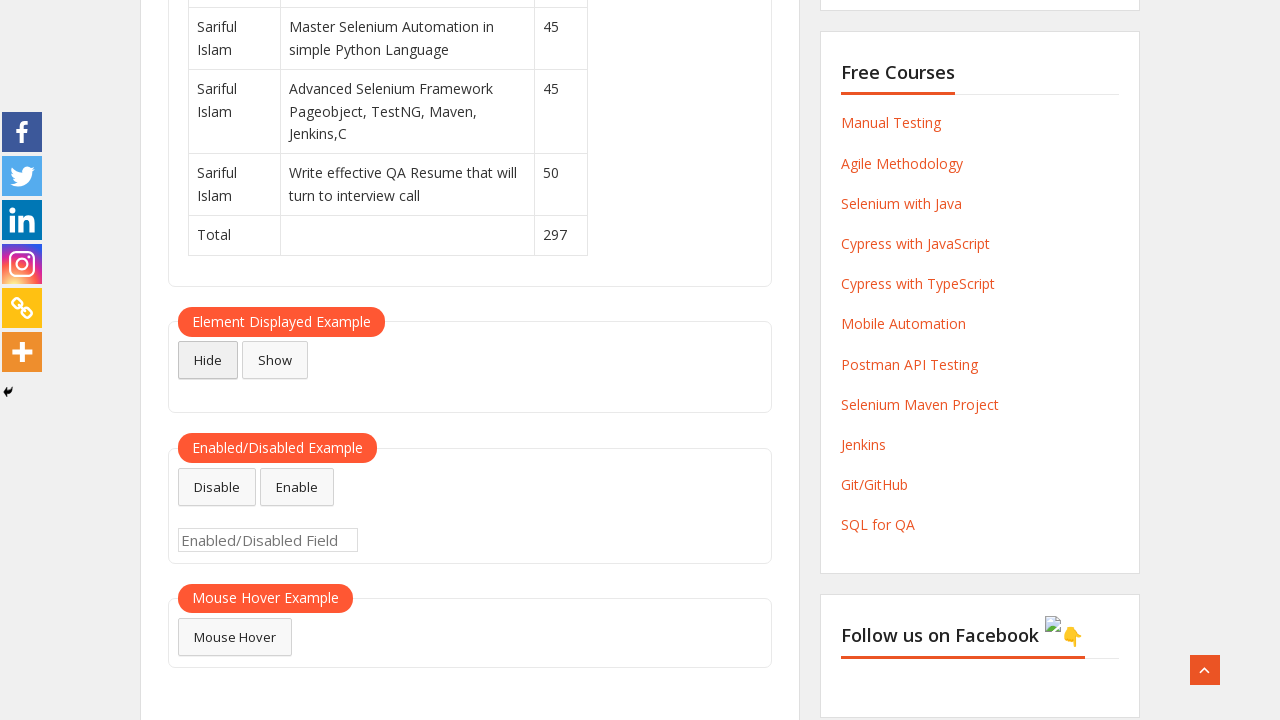

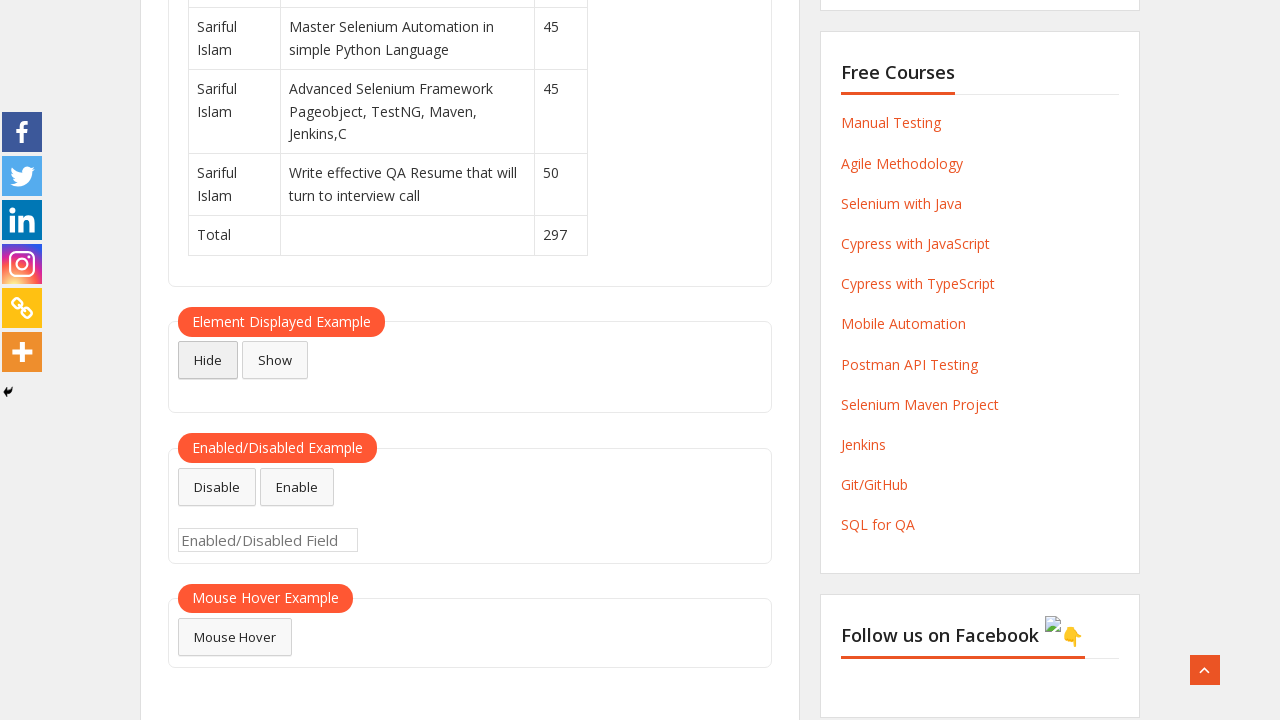